Tests the 12306 train ticket query functionality by entering departure station, arrival station, and date, then clicking the search button to query available tickets.

Starting URL: https://kyfw.12306.cn/otn/leftTicket/init

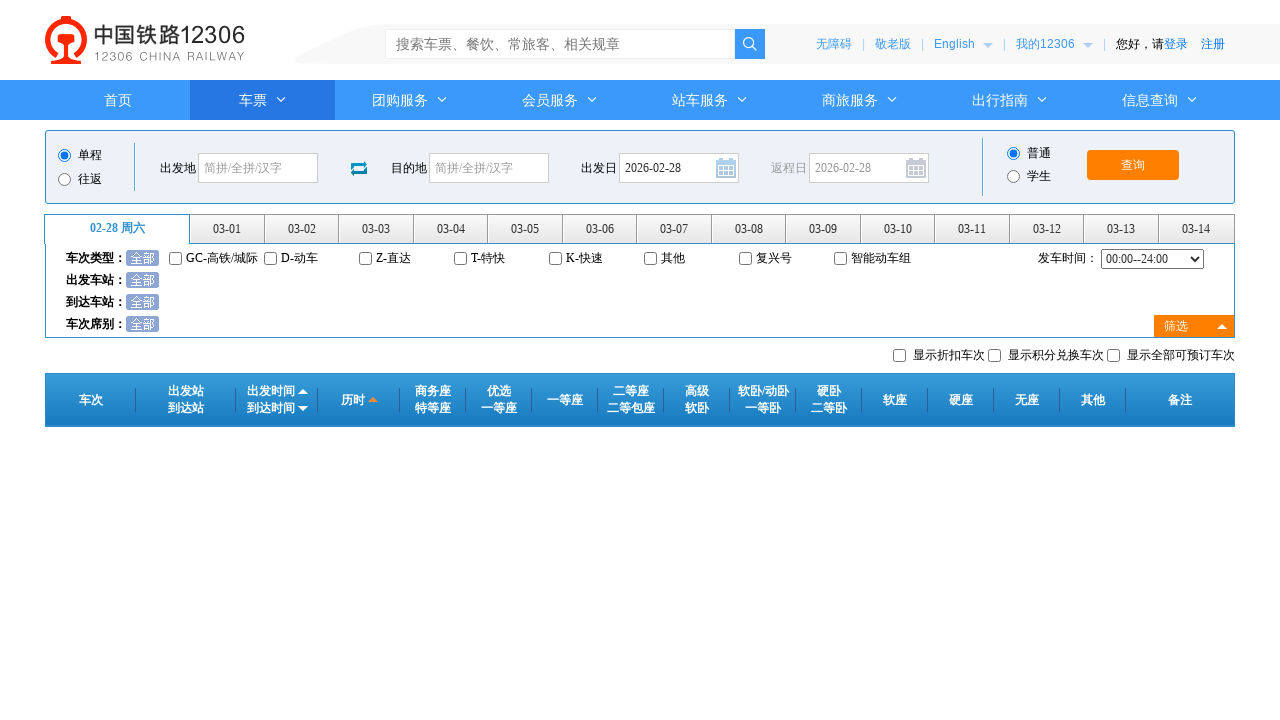

Clicked departure station field at (258, 168) on #fromStationText
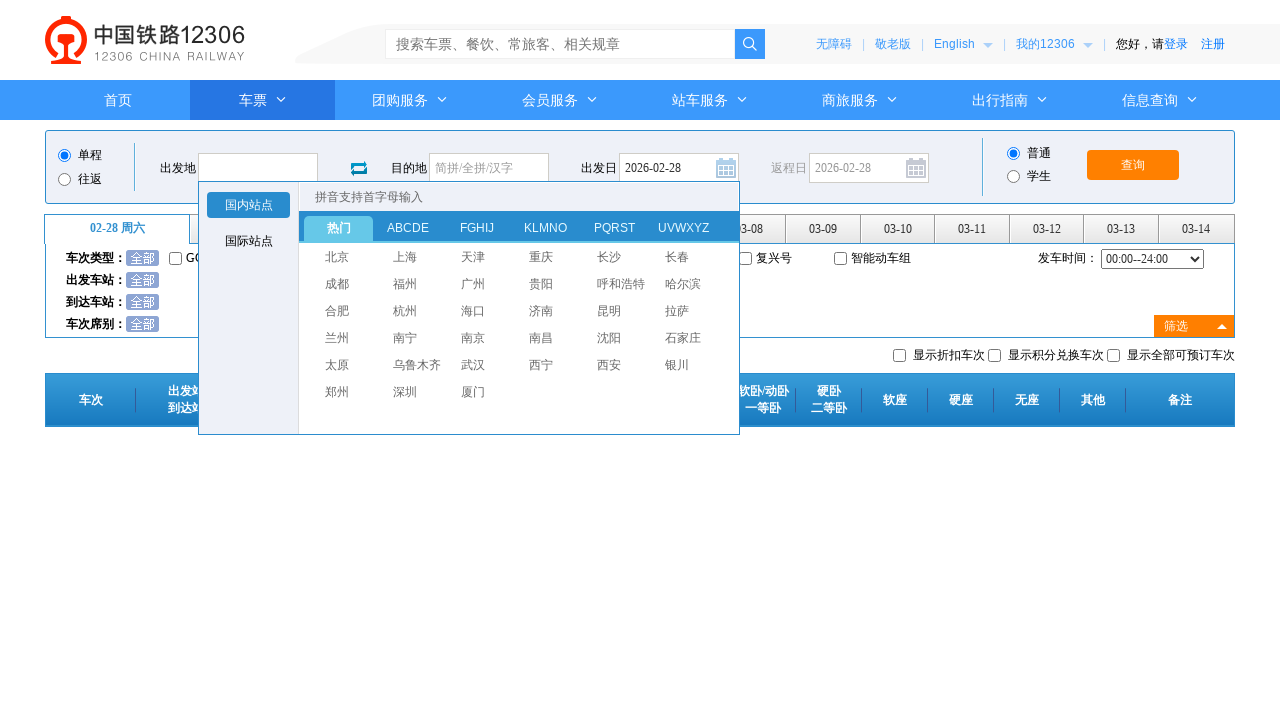

Filled departure station with '北京' (Beijing) on #fromStationText
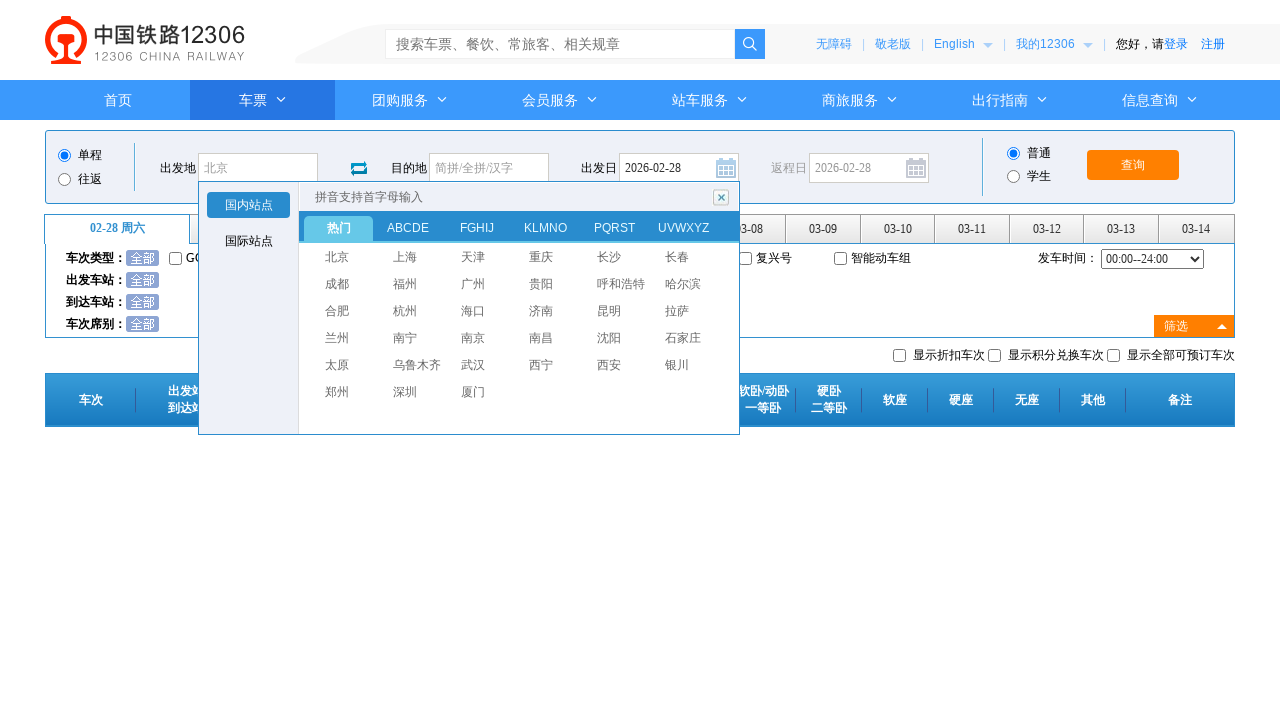

Pressed Enter to confirm departure station
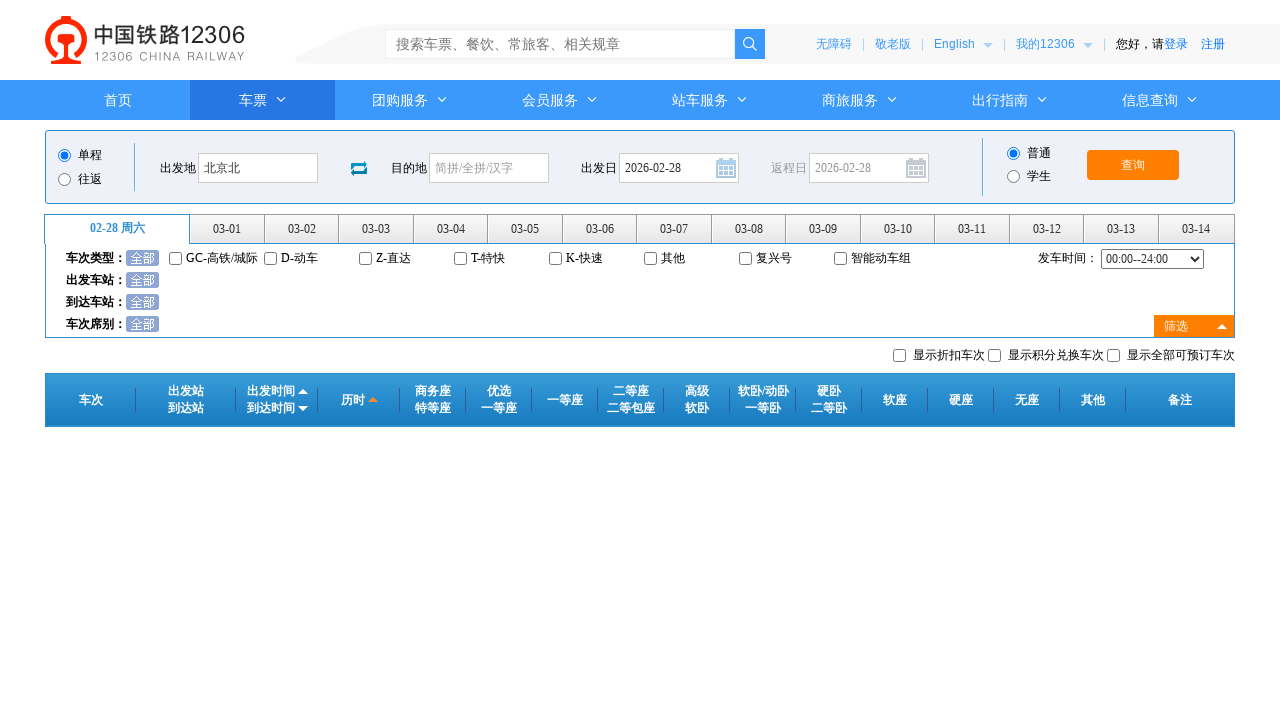

Clicked arrival station field at (489, 168) on #toStationText
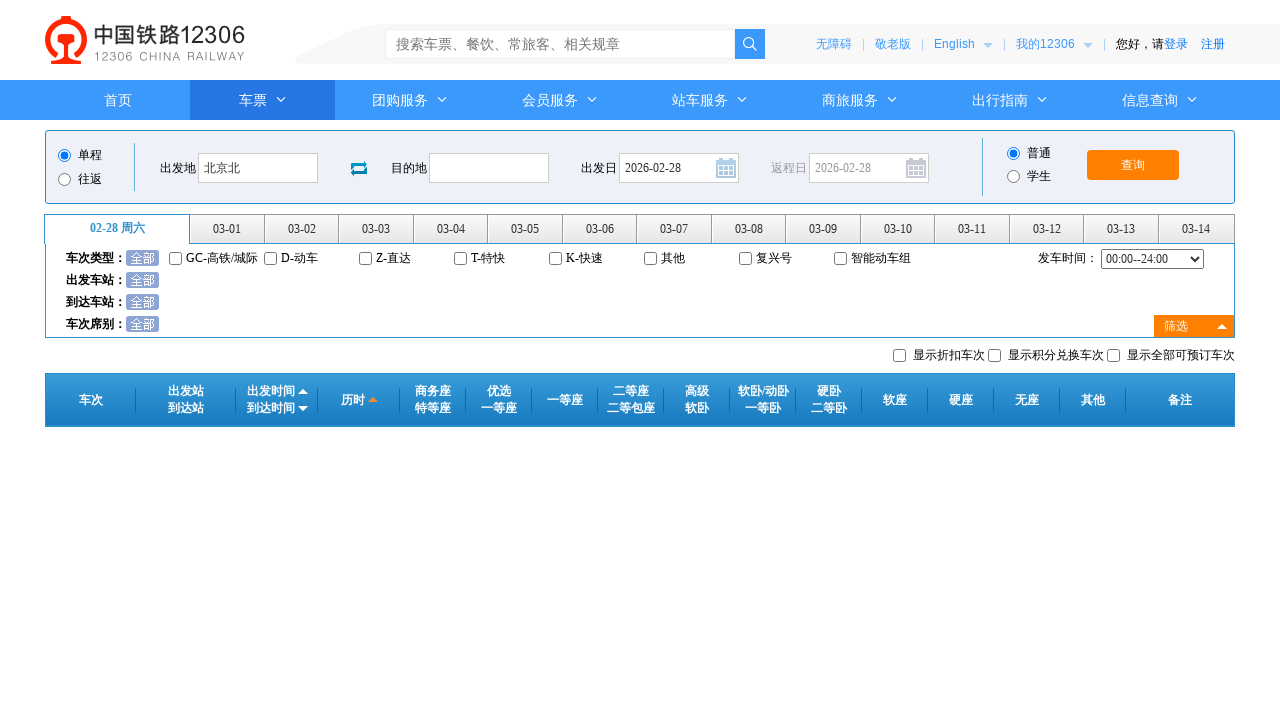

Filled arrival station with '上海' (Shanghai) on #toStationText
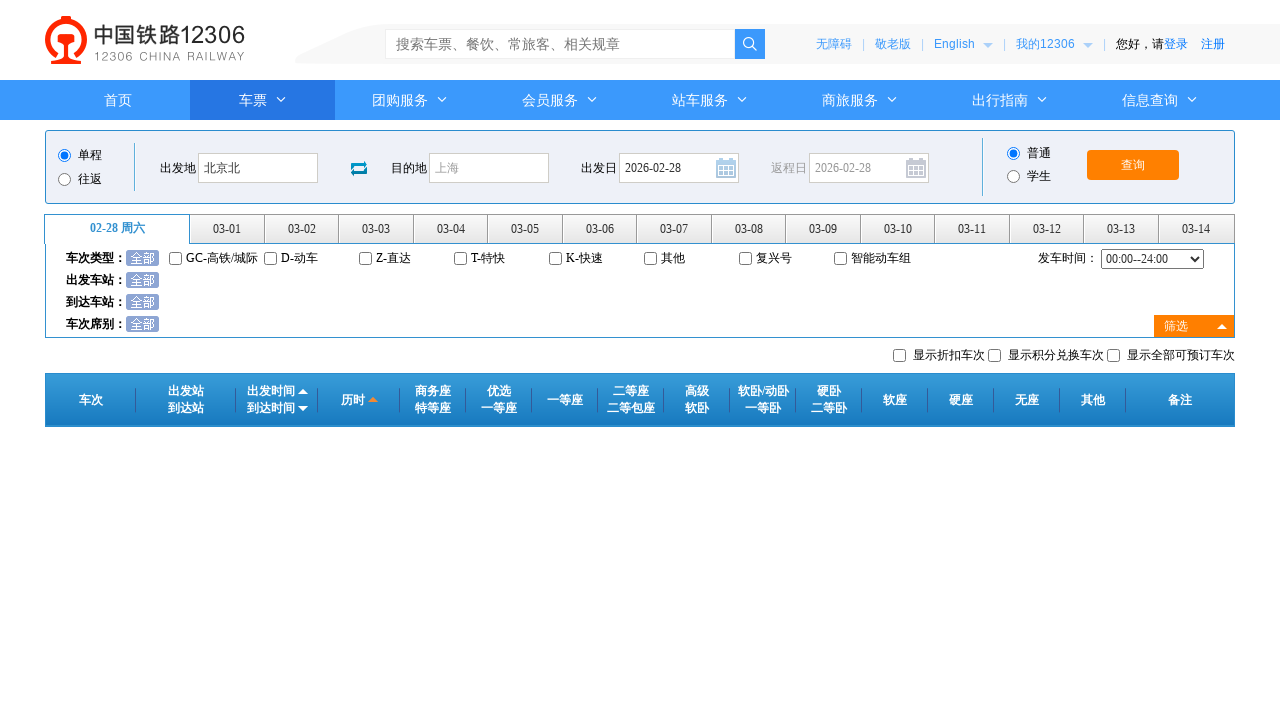

Pressed Enter to confirm arrival station
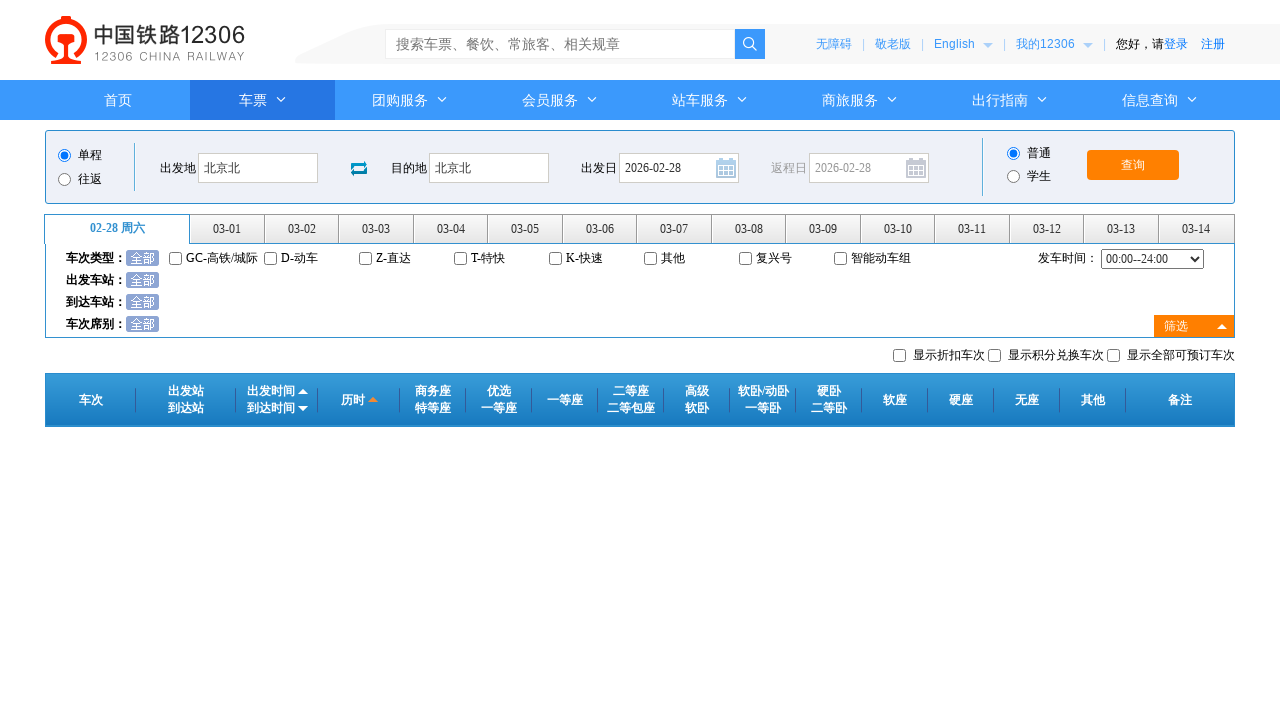

Removed readonly attribute from date field
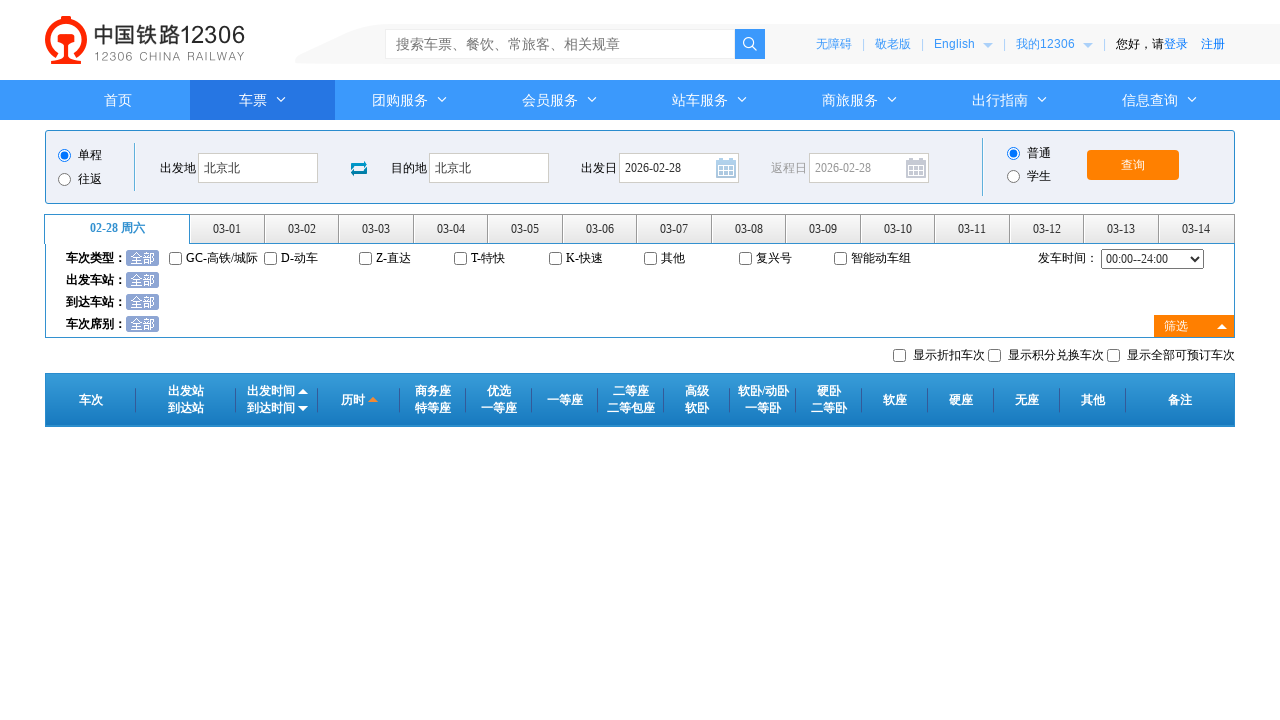

Filled date field with '2024-03-15' on #train_date
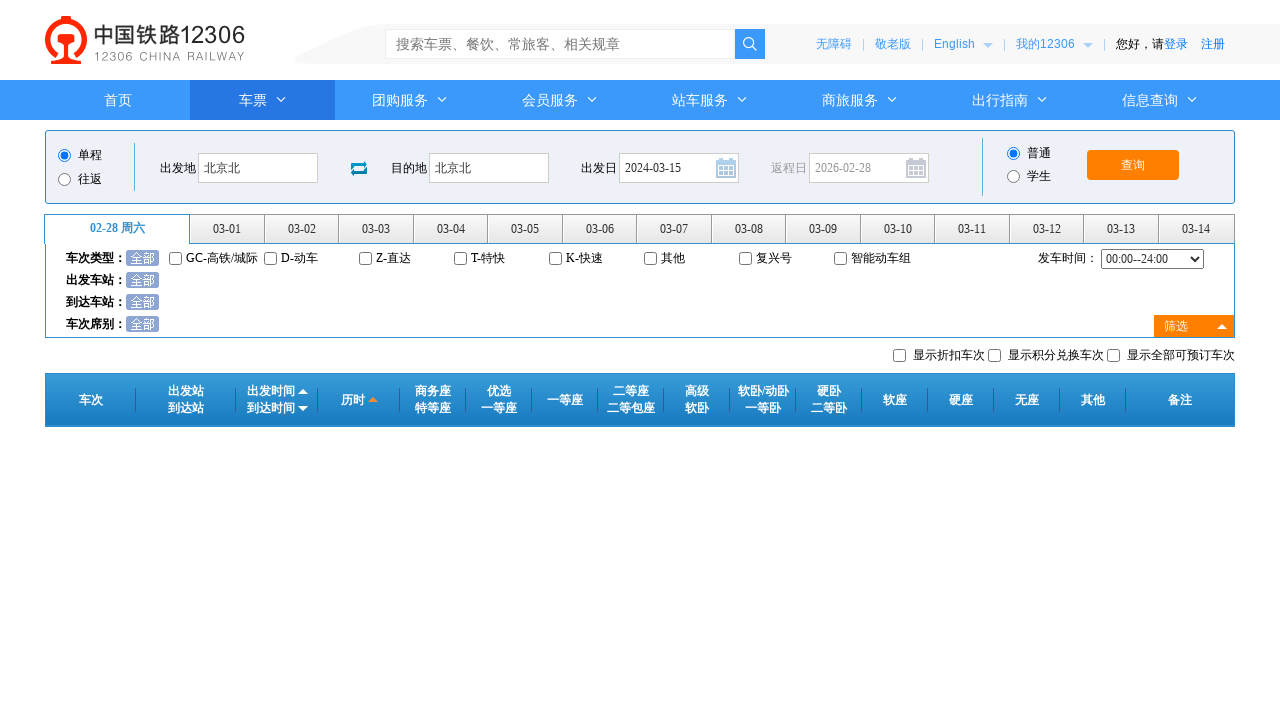

Clicked date field to confirm selection at (679, 168) on #train_date
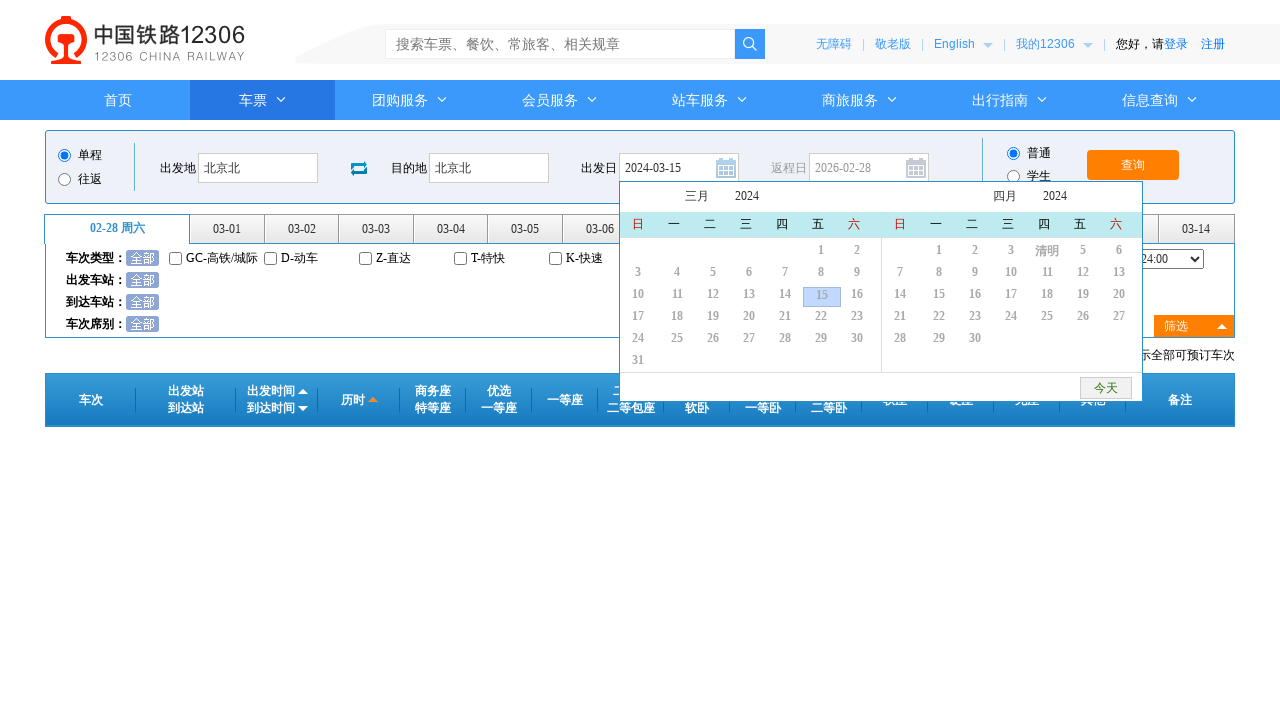

Clicked search button to query available tickets at (1133, 165) on #query_ticket
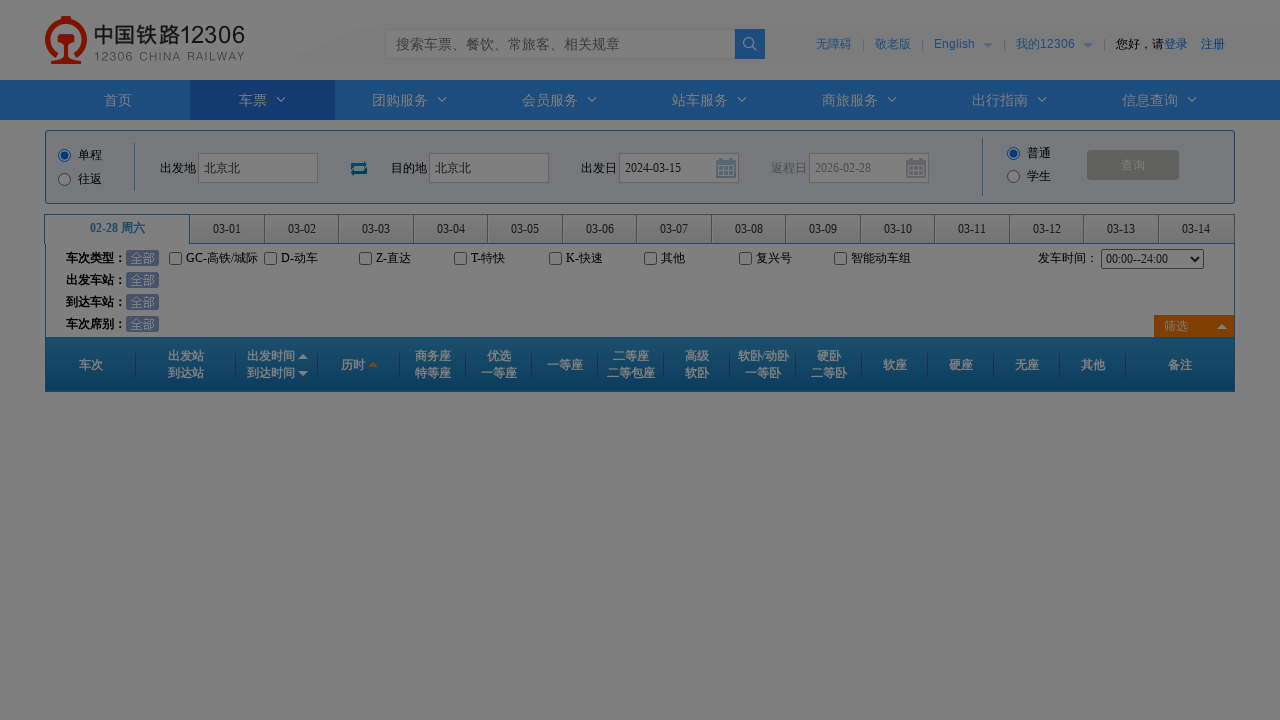

Waited 2000ms for ticket search results to load
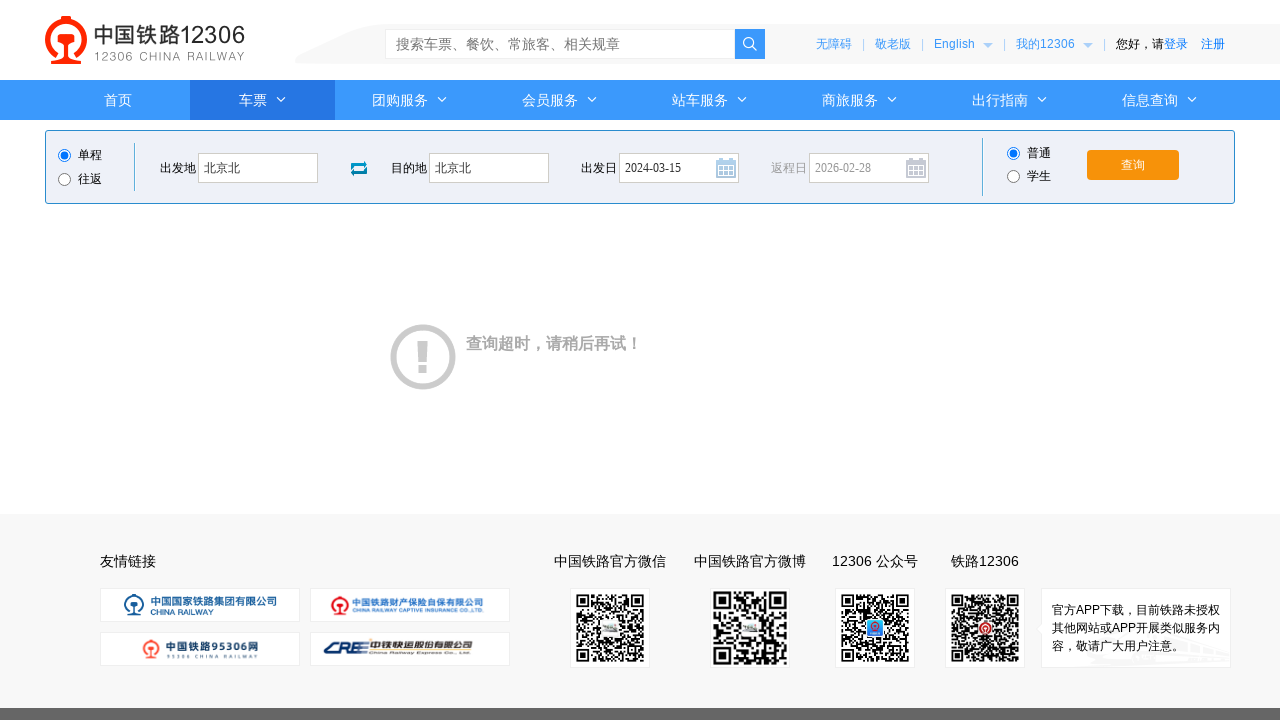

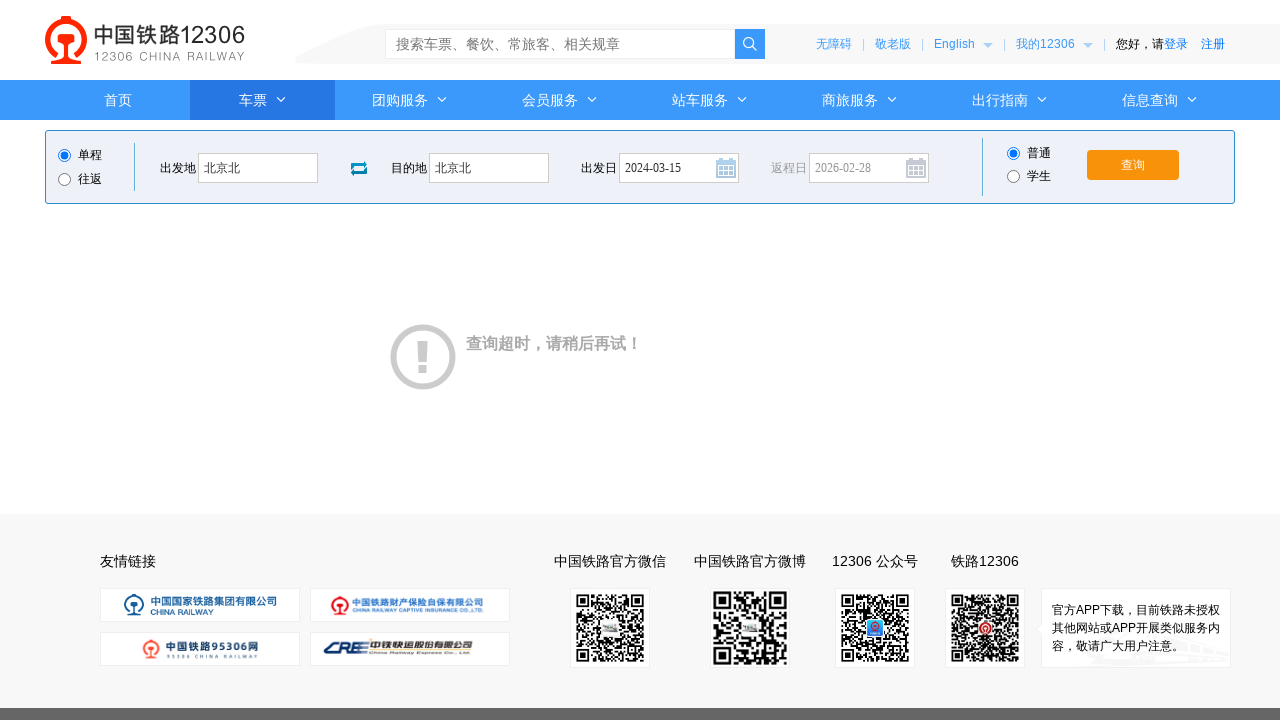